Tests registration form by filling three required input fields with text and submitting the form, then verifies a success message appears.

Starting URL: http://suninjuly.github.io/registration1.html

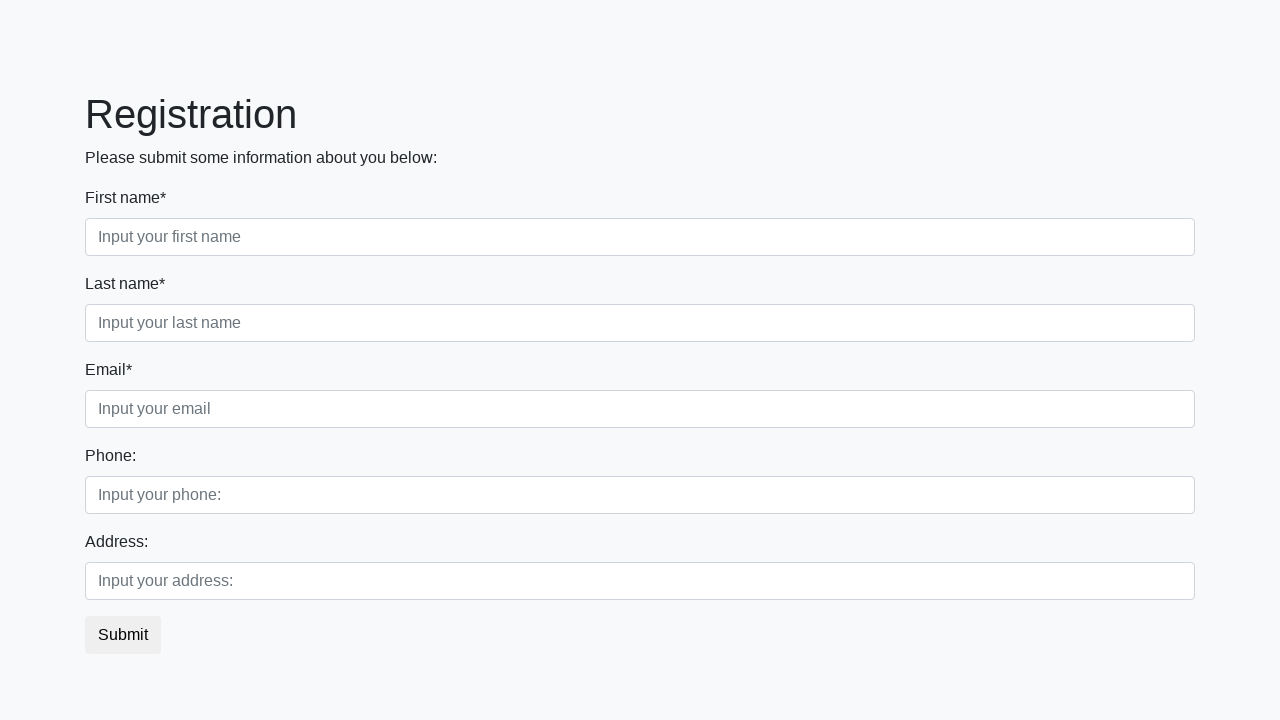

Filled first required field with 'John' on input.first[required]
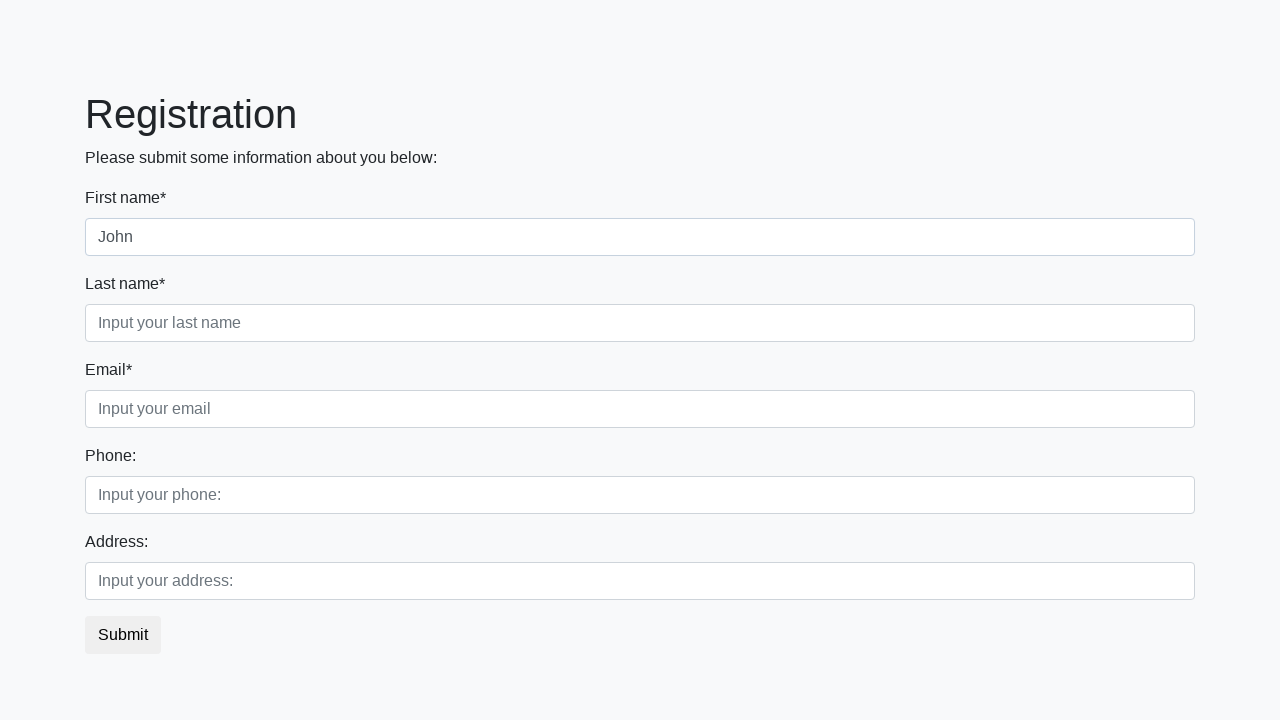

Filled second required field with 'Doe' on input.second[required]
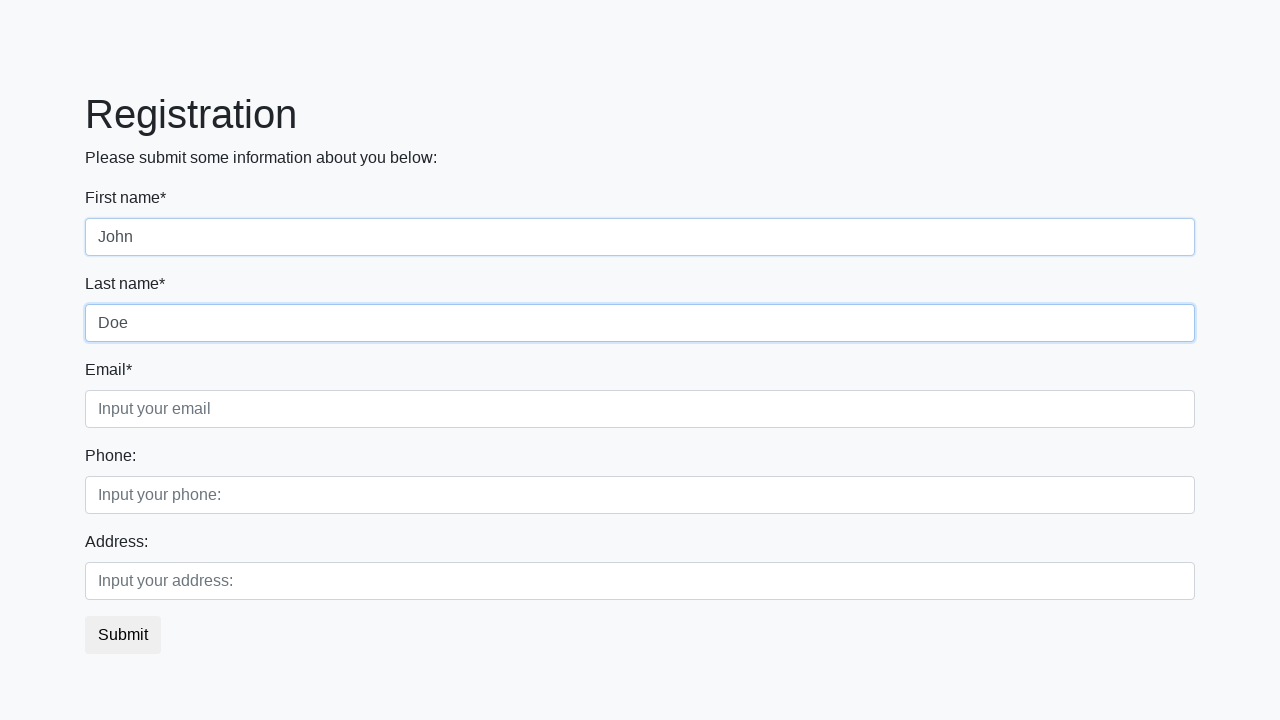

Filled third required field with 'test@example.com' on input.third[required]
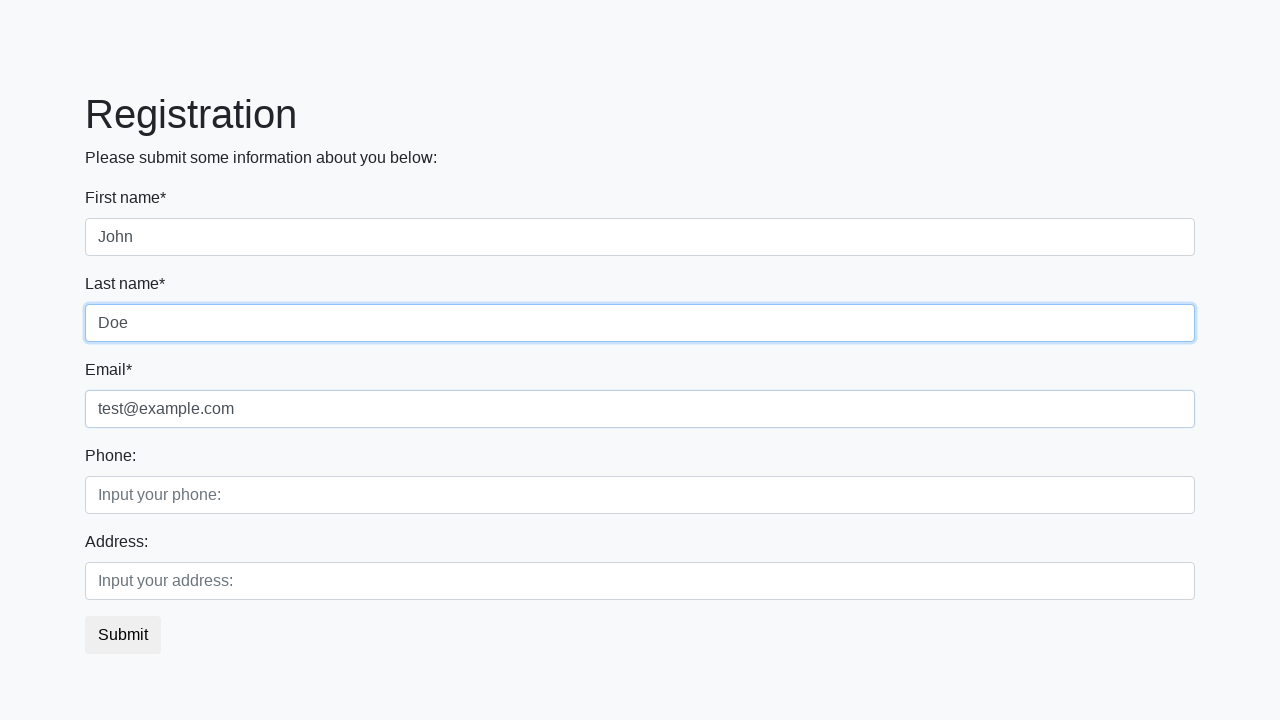

Clicked submit button to register at (123, 635) on button.btn
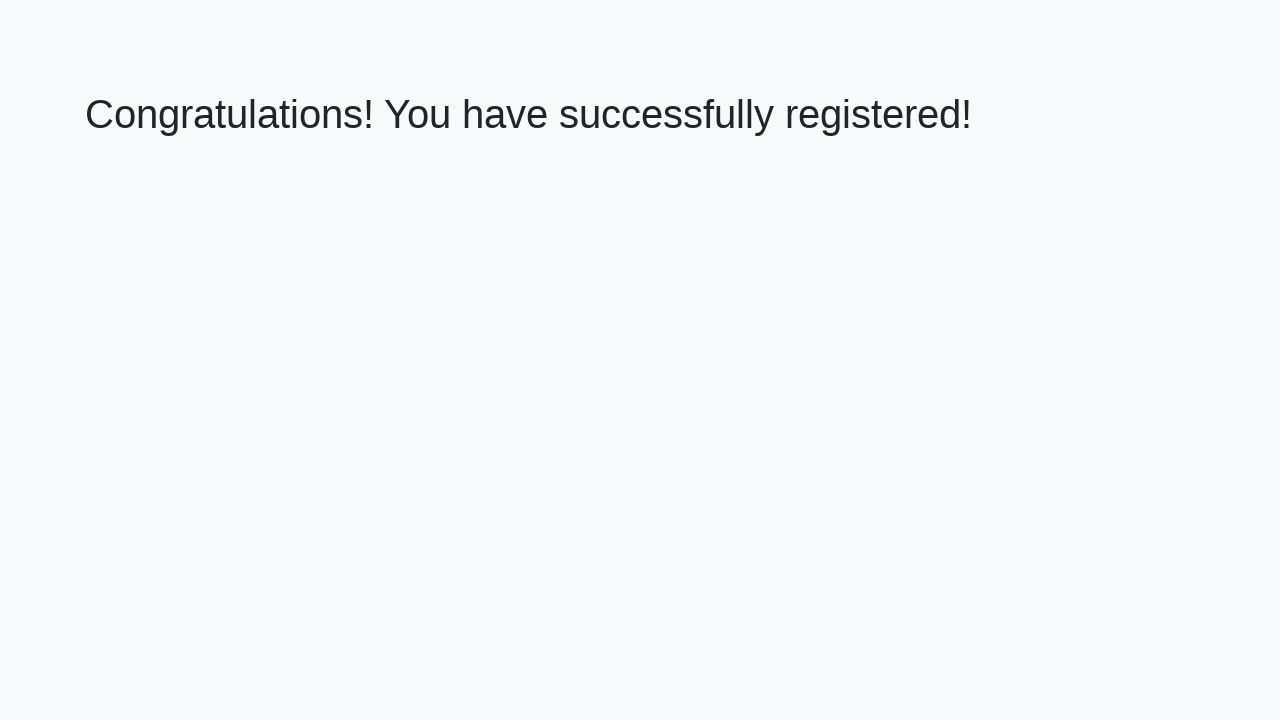

Success message appeared - registration completed
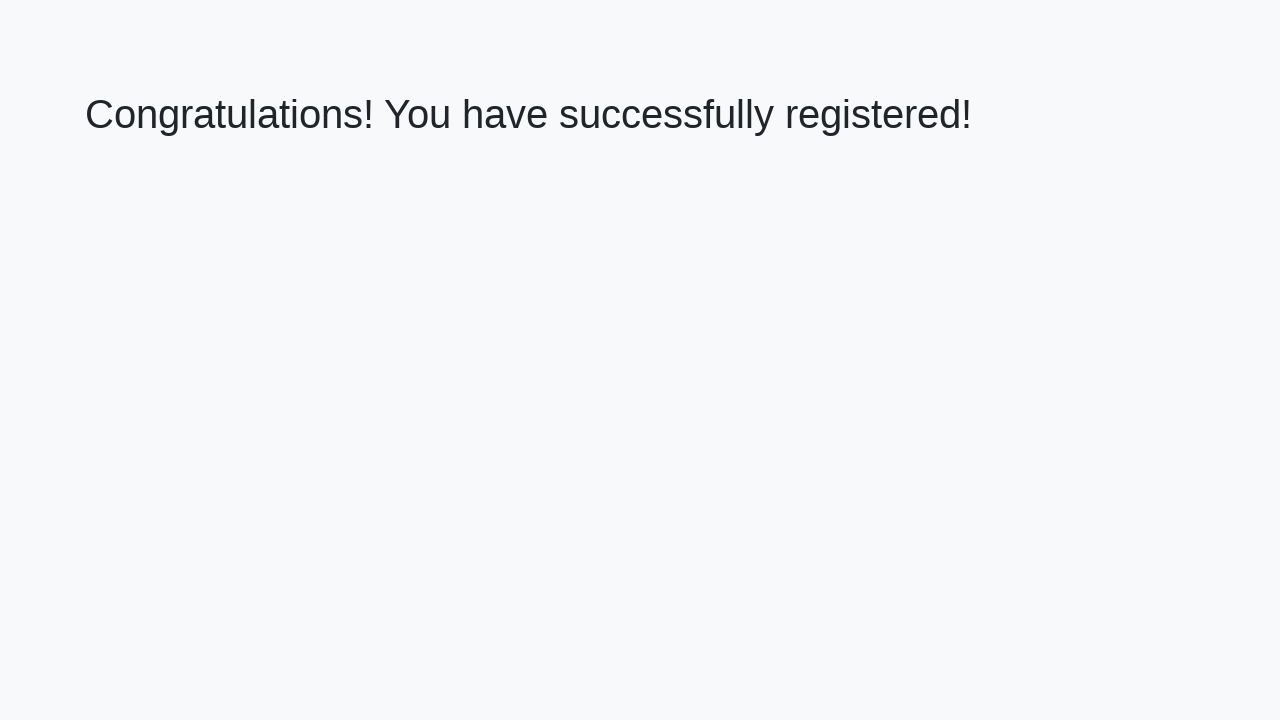

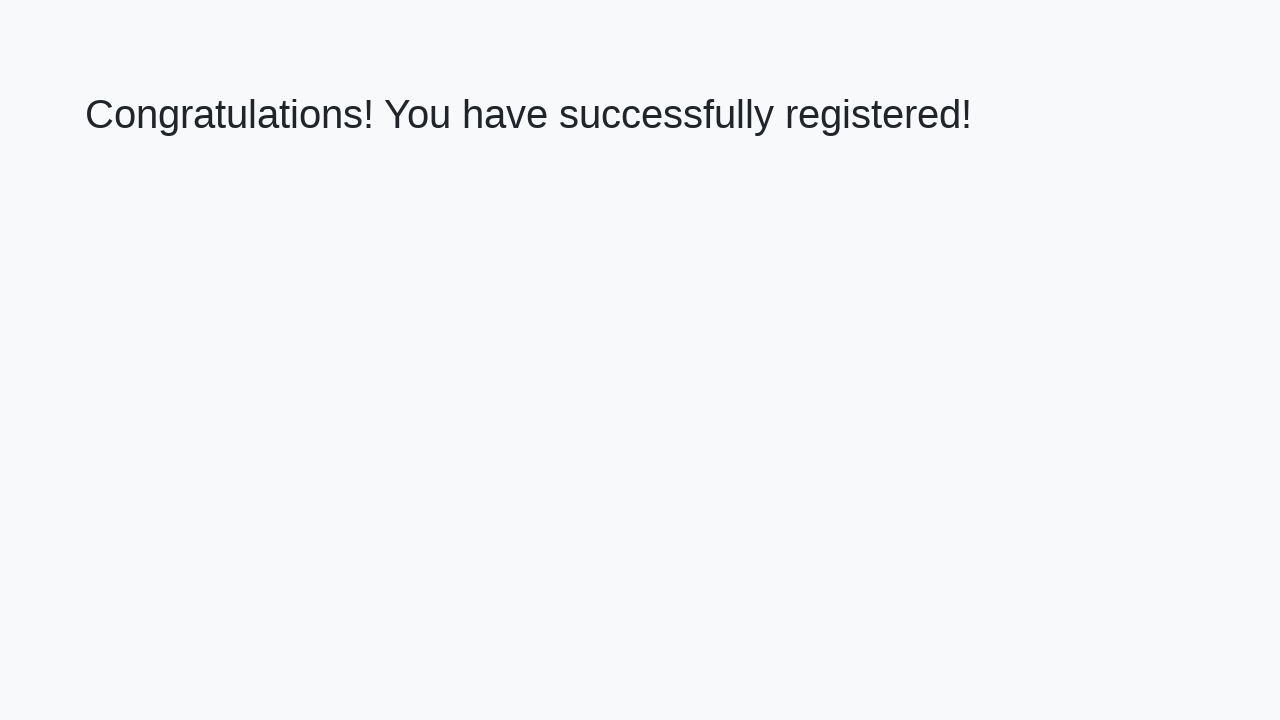